Tests the subscription feature on the homepage by scrolling down, entering an email address, and submitting the subscription form

Starting URL: https://automationexercise.com

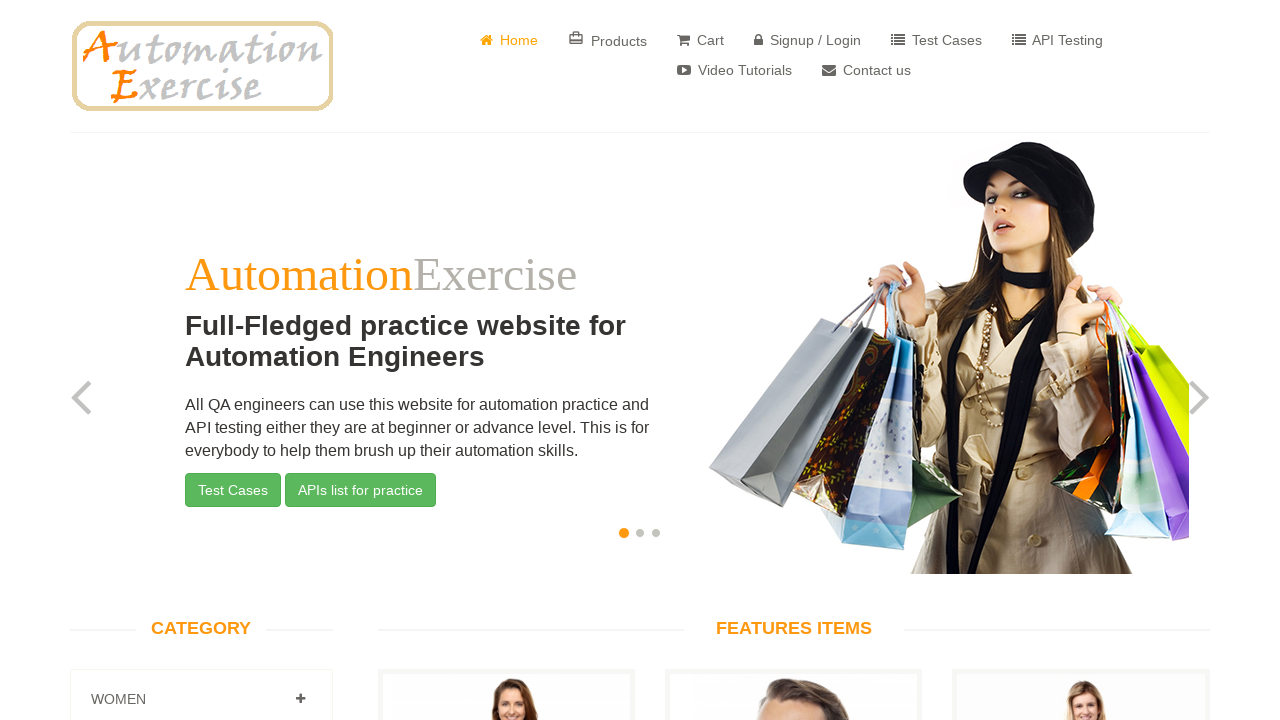

Scrolled down 300 pixels to reveal subscription section
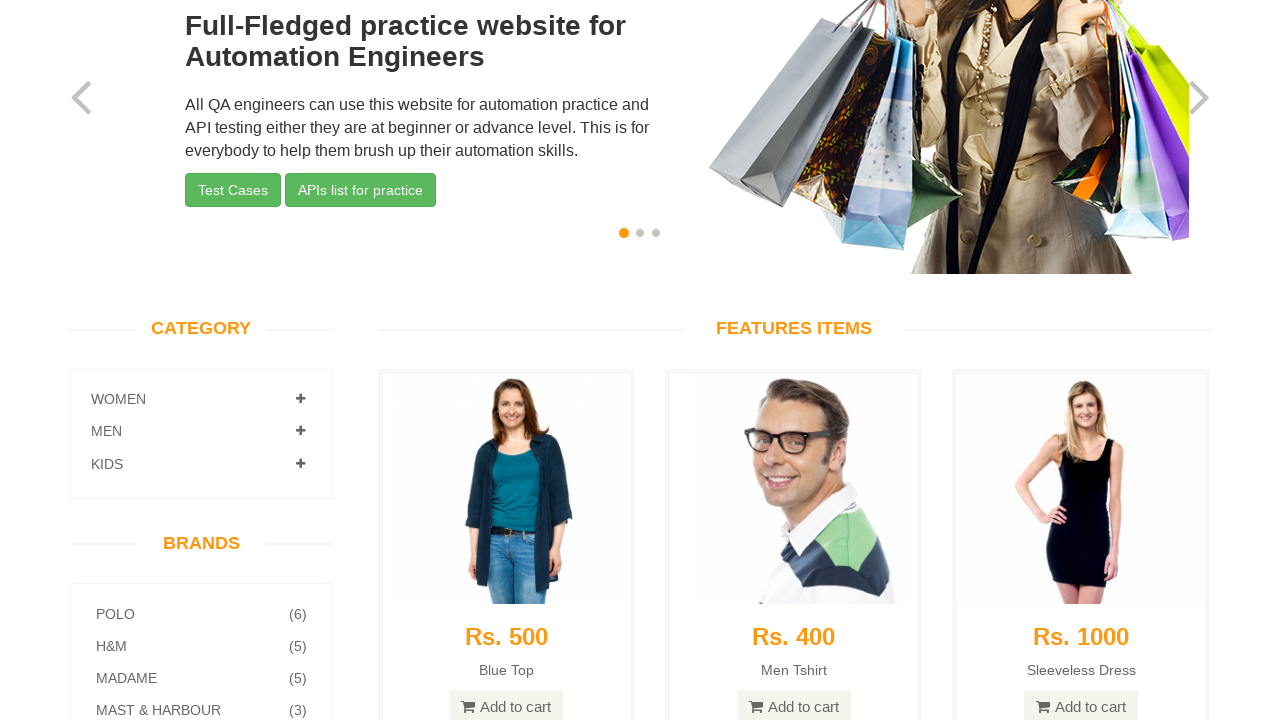

Subscription section header became visible
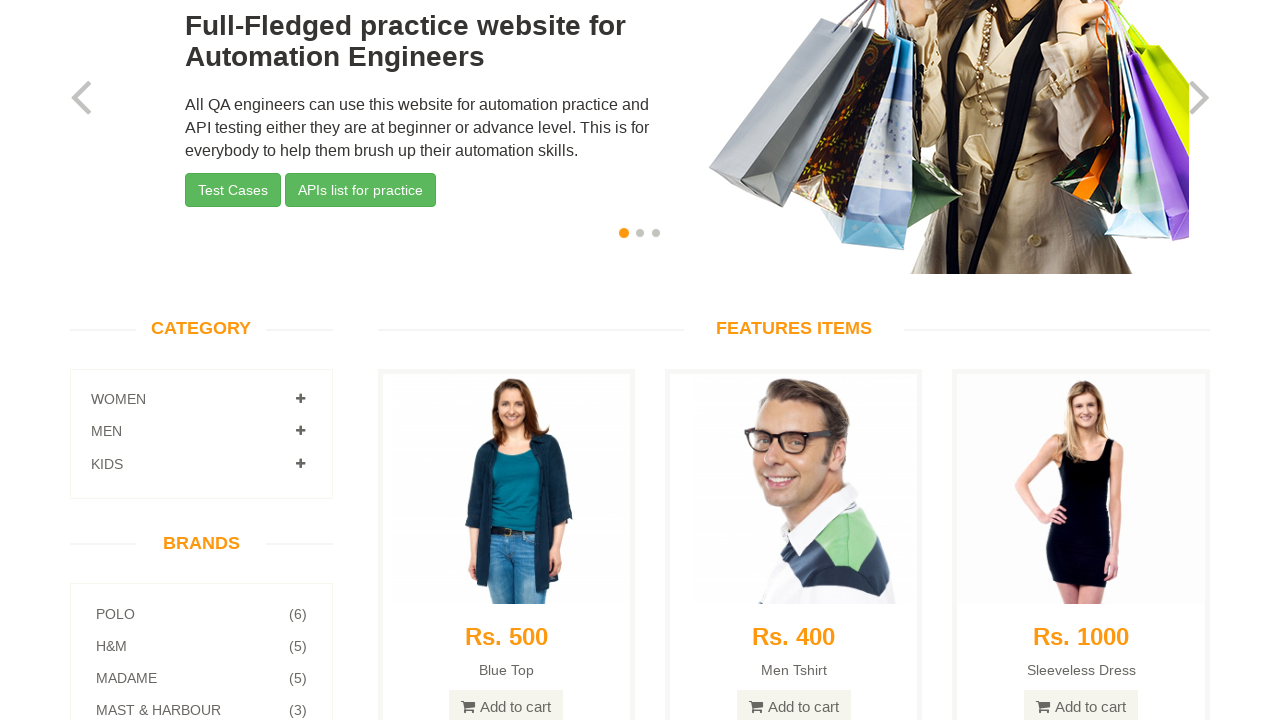

Entered email address 'testuser123@example.com' in subscription field on #susbscribe_email
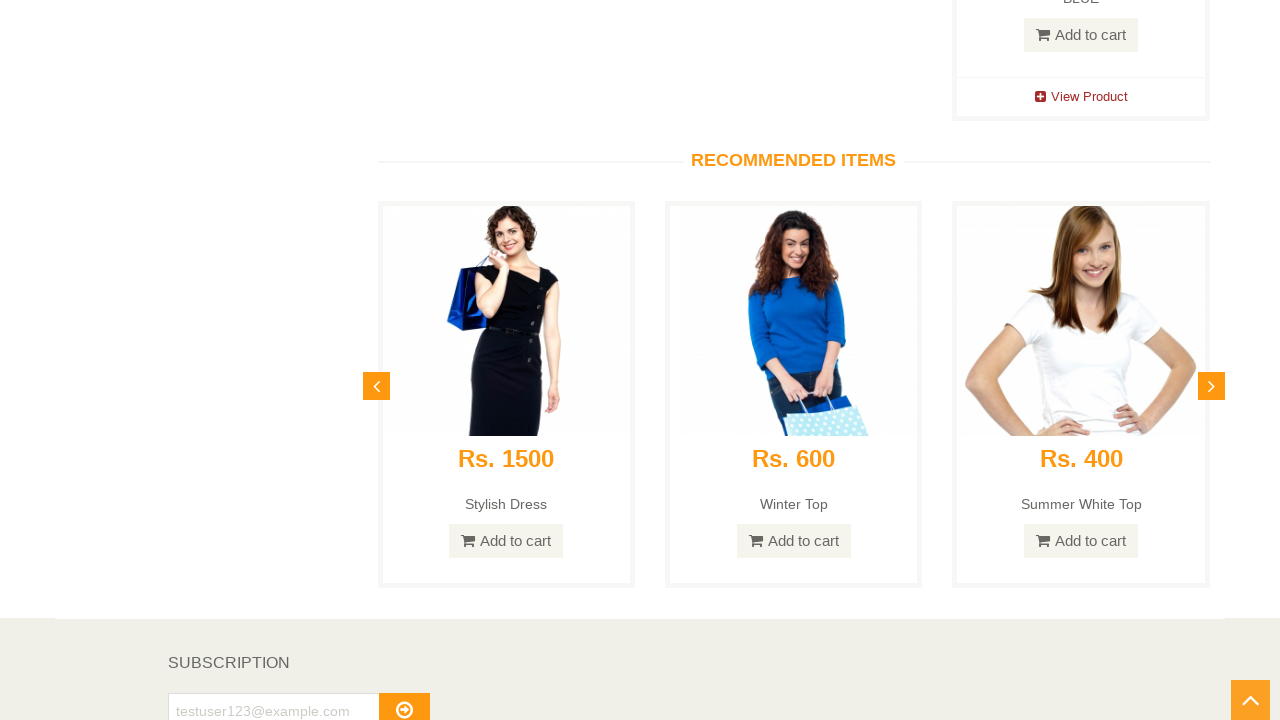

Clicked subscribe button to submit subscription form at (404, 702) on #subscribe
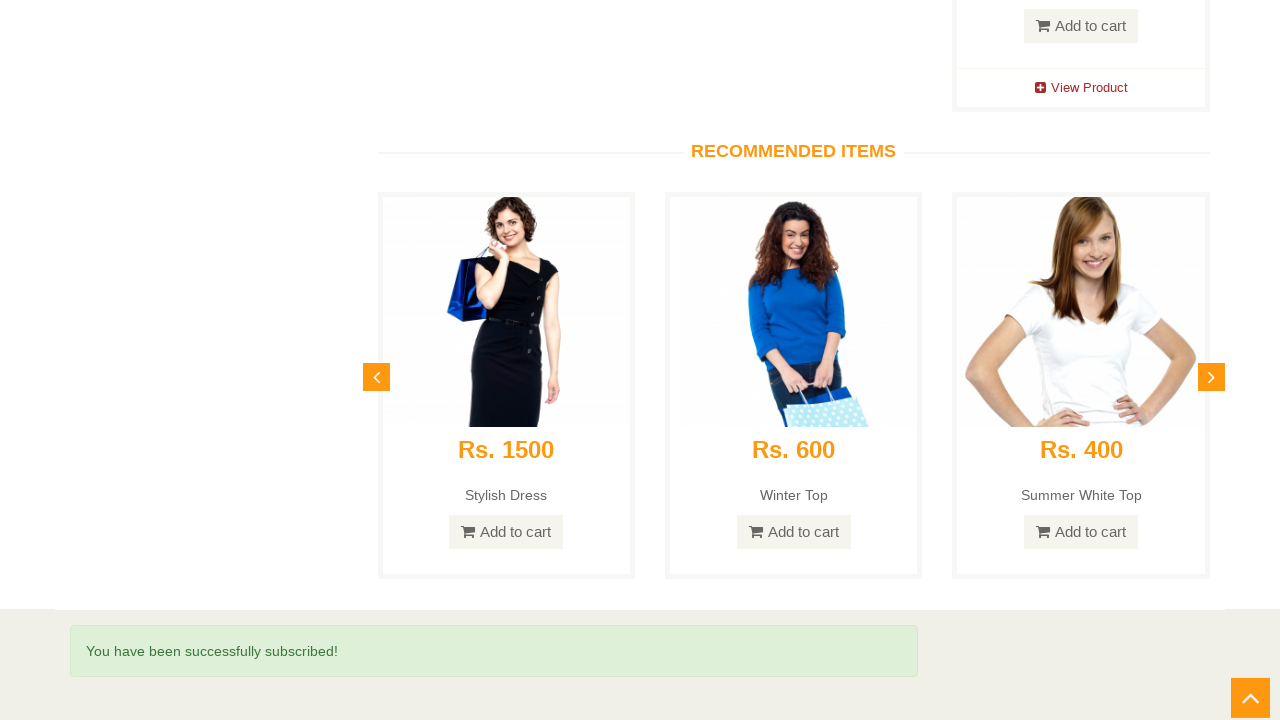

Subscription success message appeared
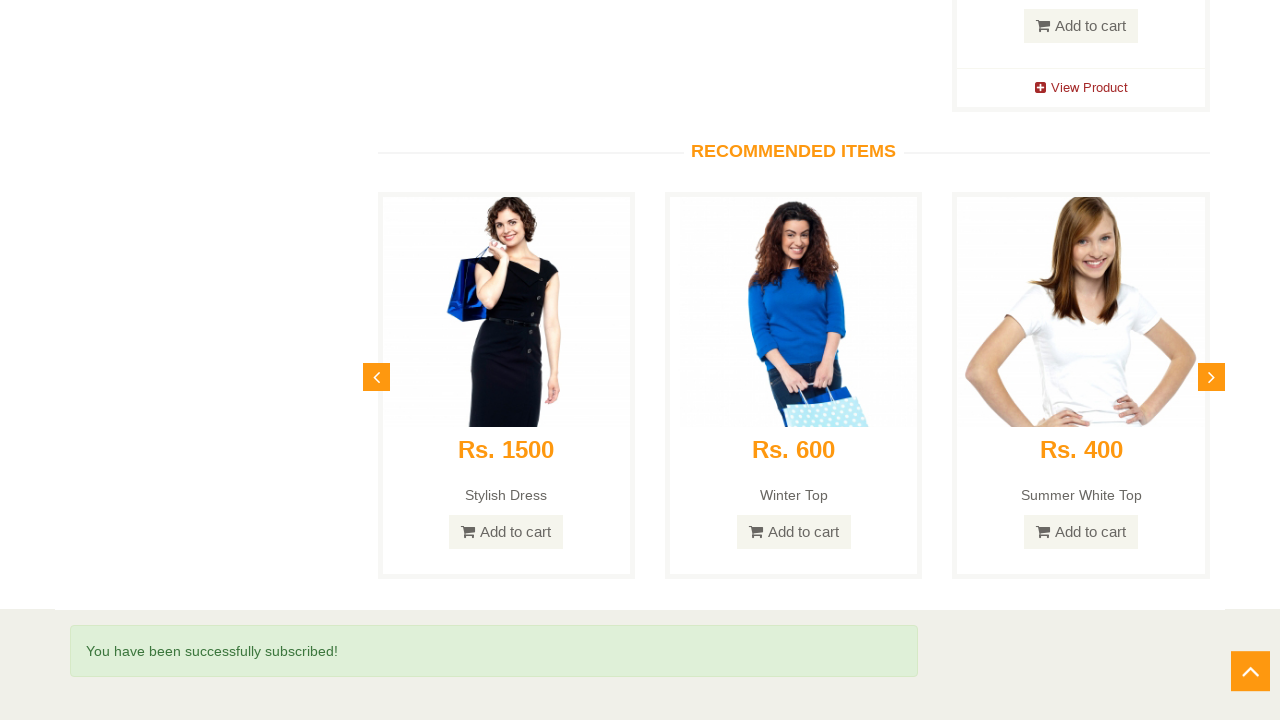

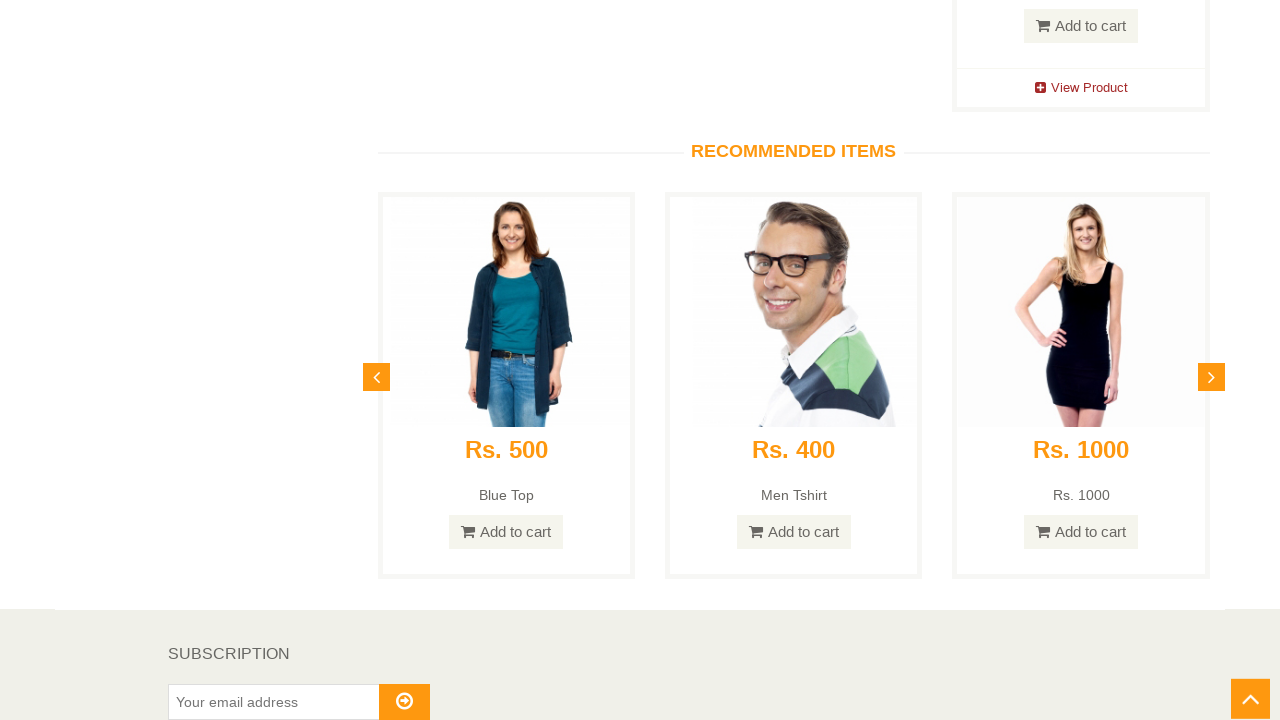